Tests alert popup functionality by clicking a button to trigger an alert and then accepting it

Starting URL: https://demoqa.com/alerts

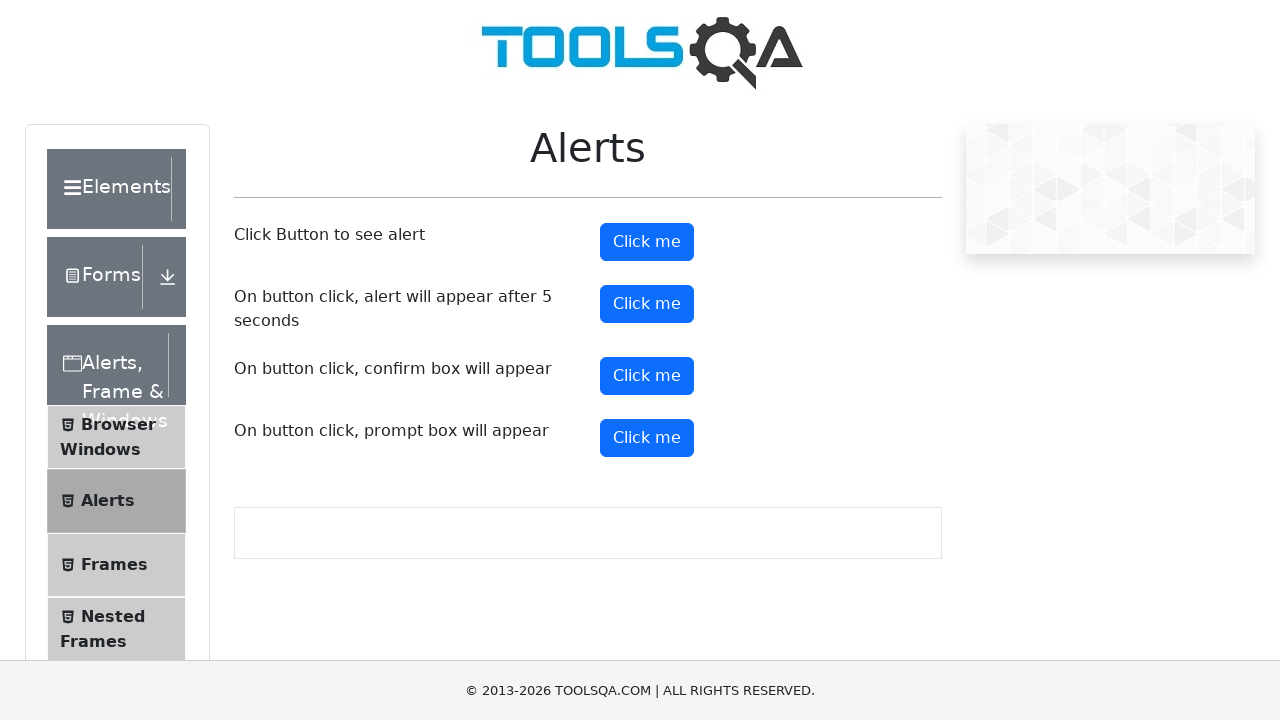

Clicked alert button to trigger alert popup at (647, 242) on #alertButton
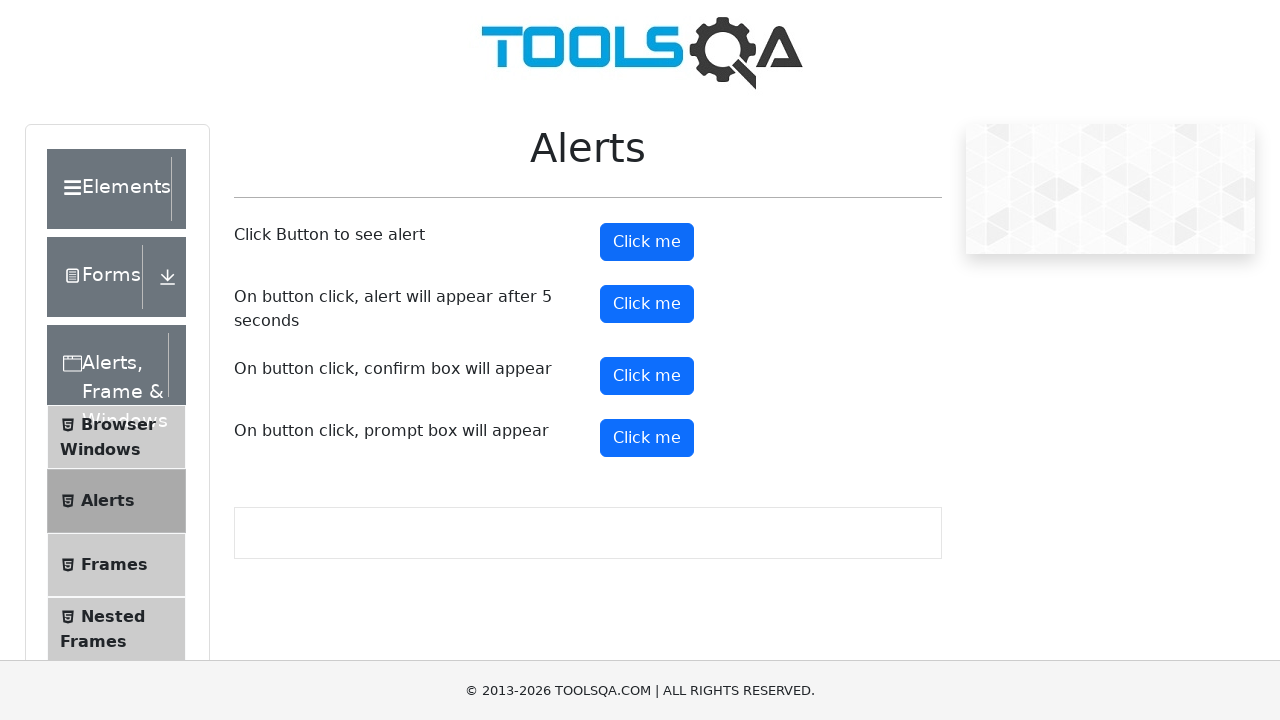

Set up dialog handler to automatically accept alerts
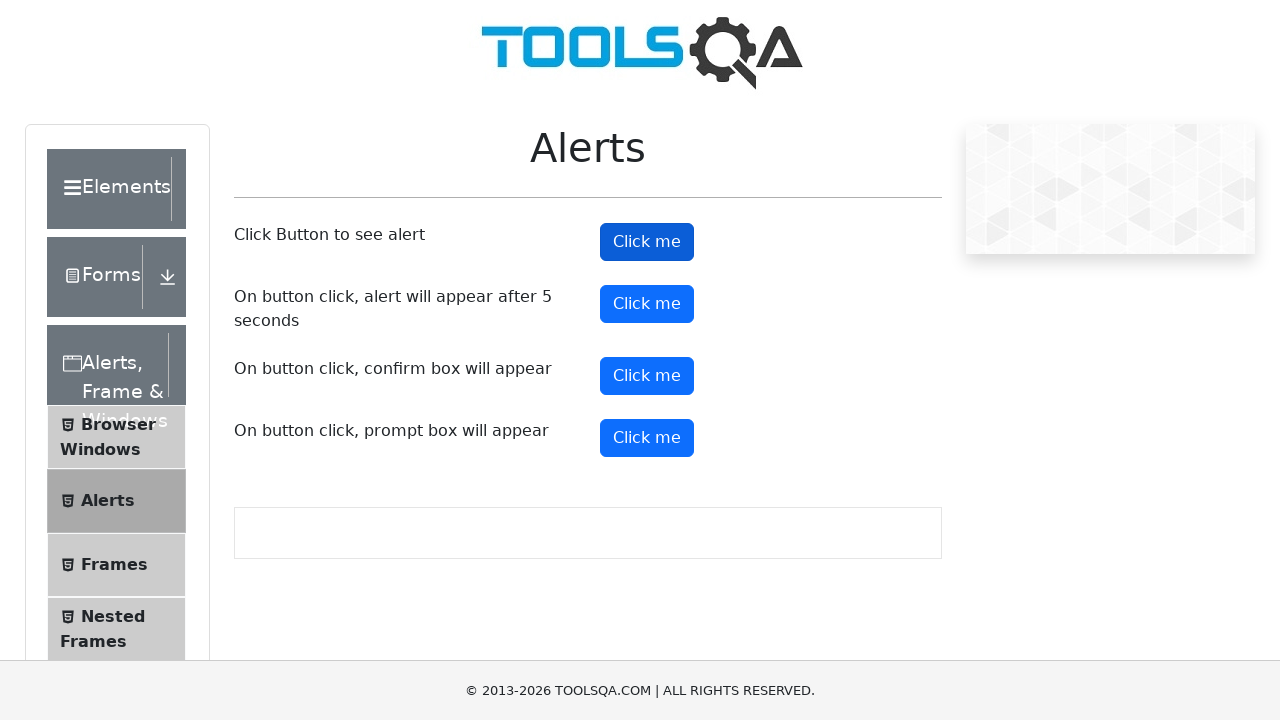

Clicked alert button again to trigger and auto-accept alert at (647, 242) on #alertButton
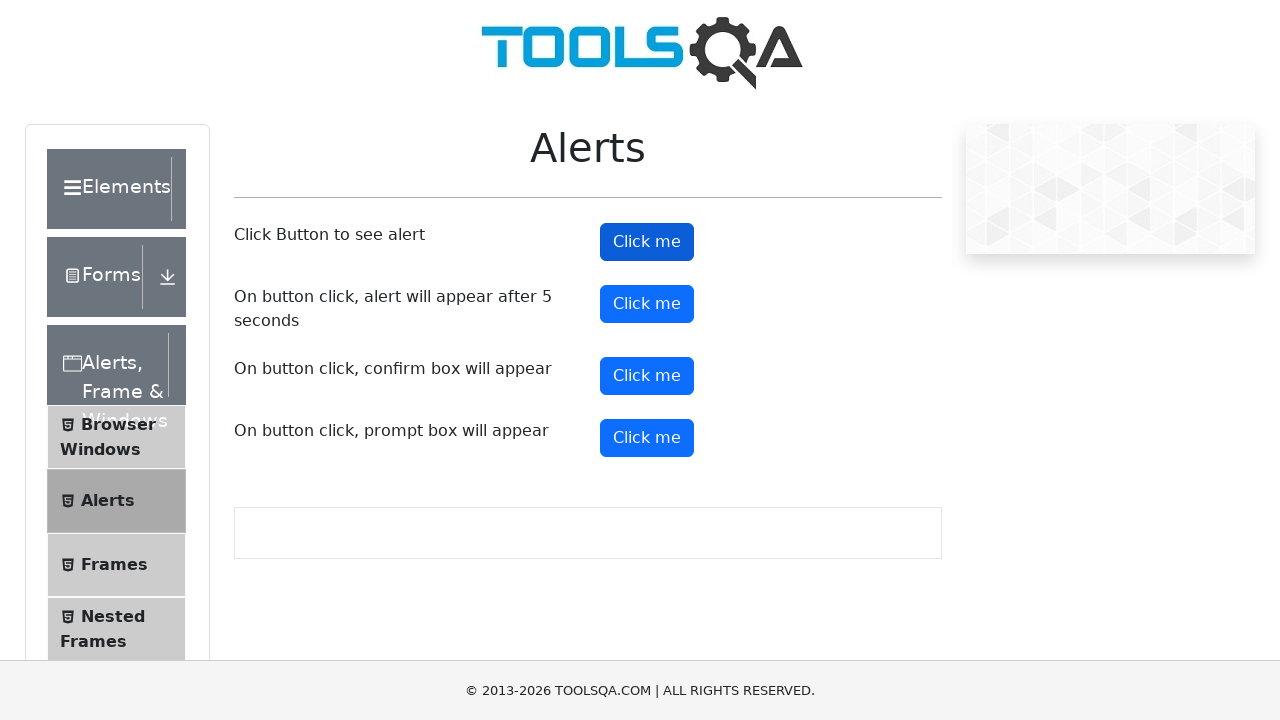

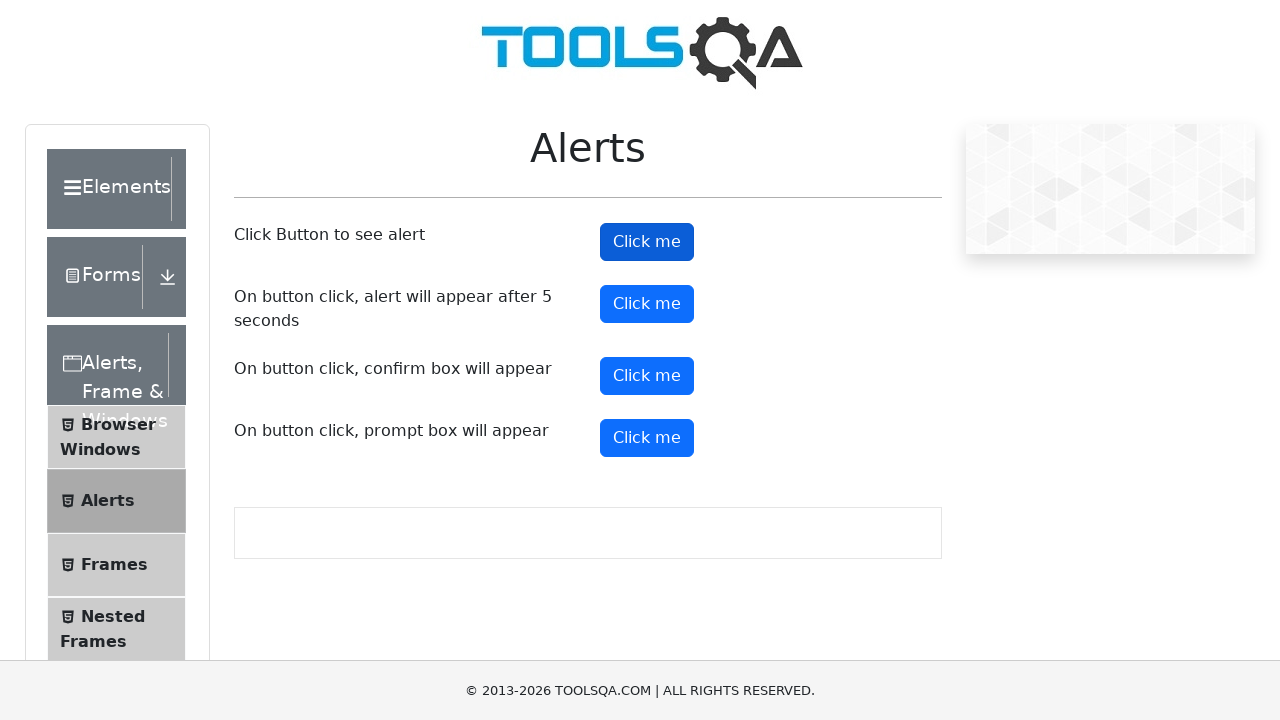